Navigates to a YouTube video page and verifies it loads

Starting URL: https://www.youtube.com/watch?v=dQw4w9WgXcQ

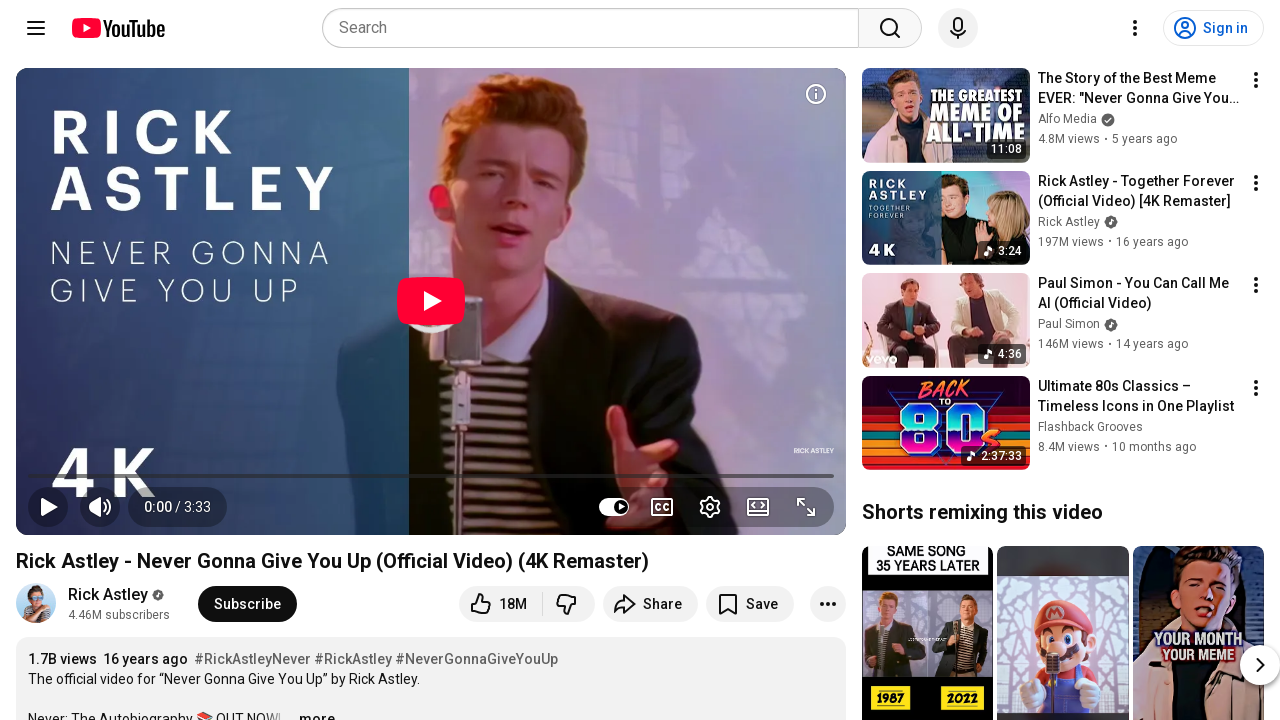

YouTube video player loaded
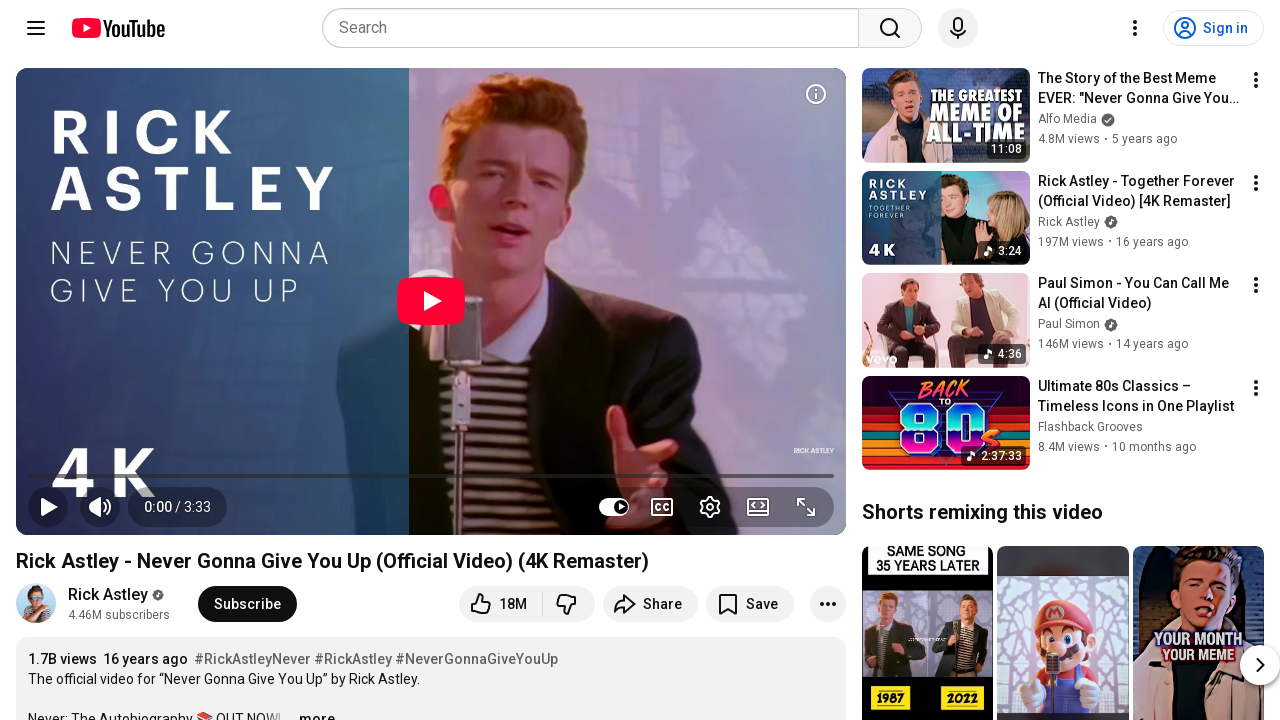

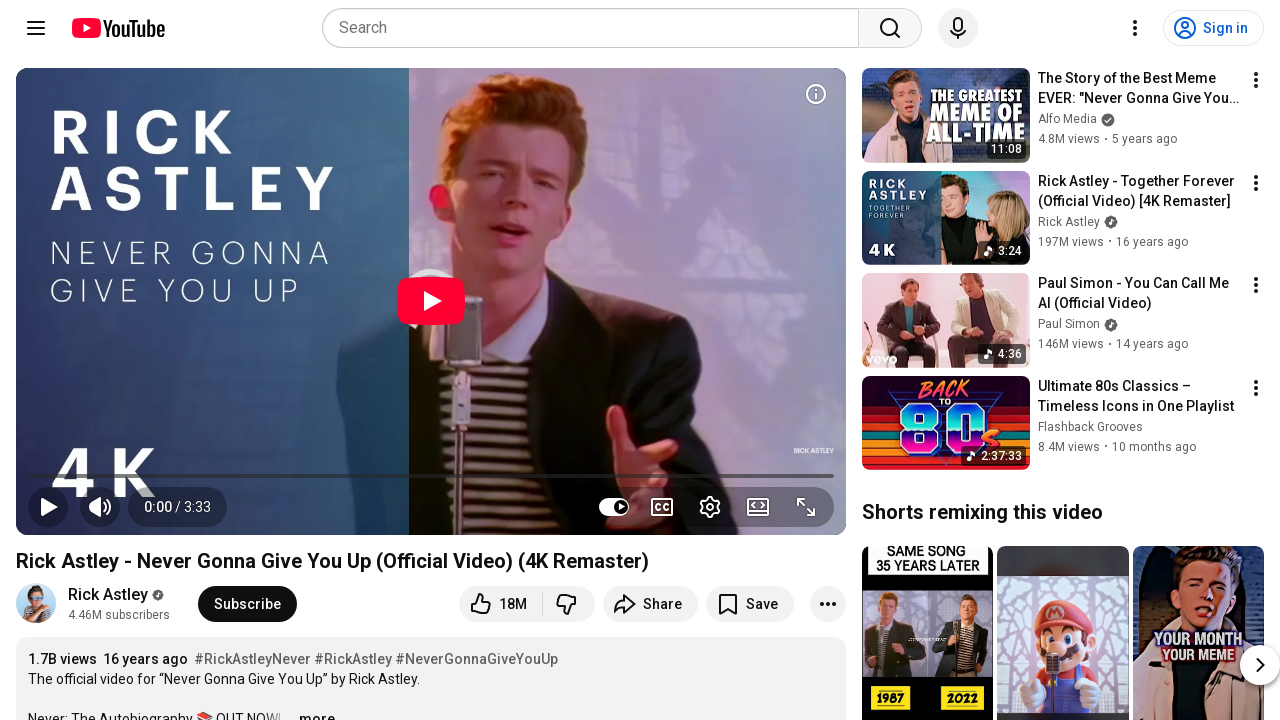